Tests GitHub search functionality by searching for "selenide", navigating to the selenide/selenide repository, clicking on the Issues tab, and verifying that a specific issue title exists.

Starting URL: https://github.com

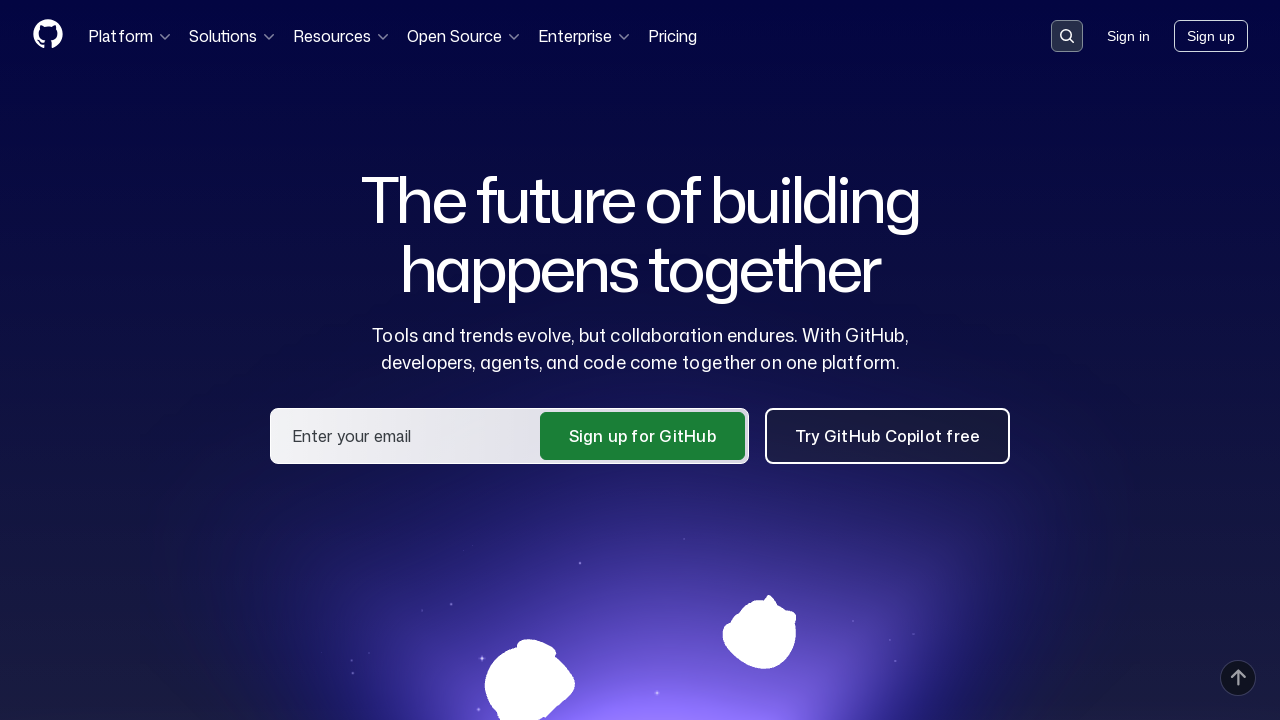

Clicked on the search input field at (1067, 36) on .search-input
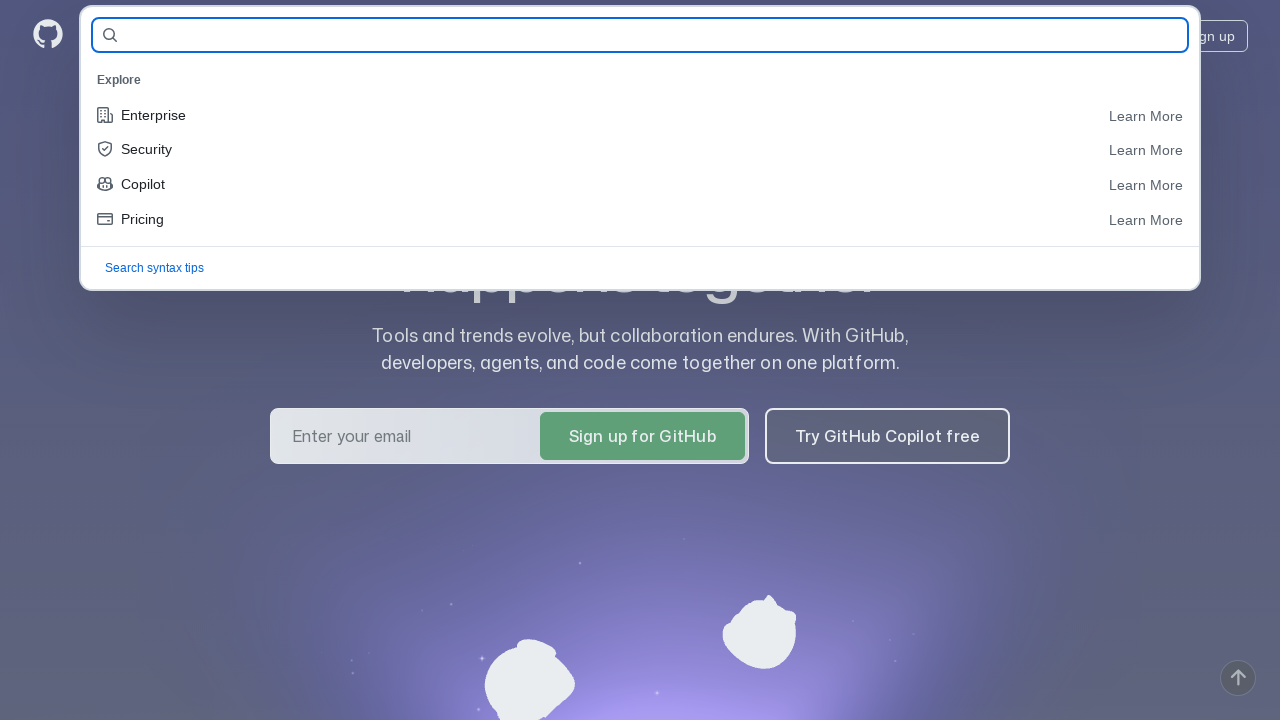

Filled search field with 'selenide' on #query-builder-test
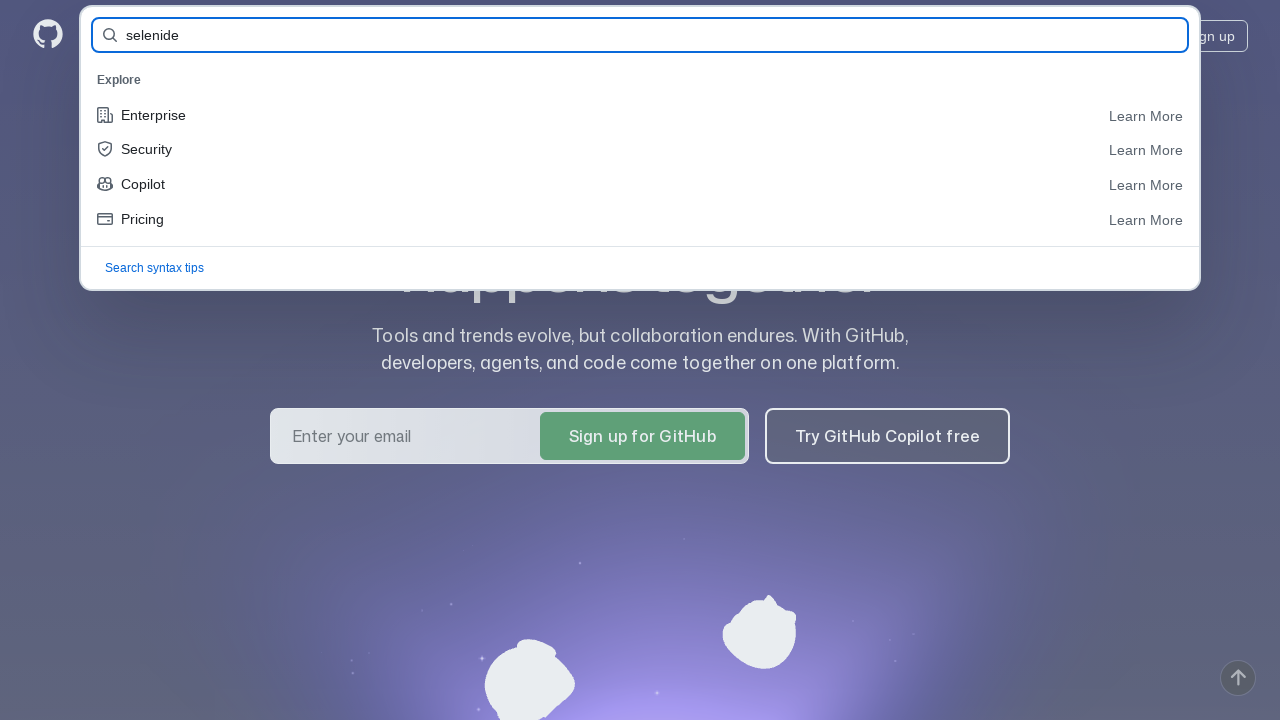

Pressed Enter to search for 'selenide'
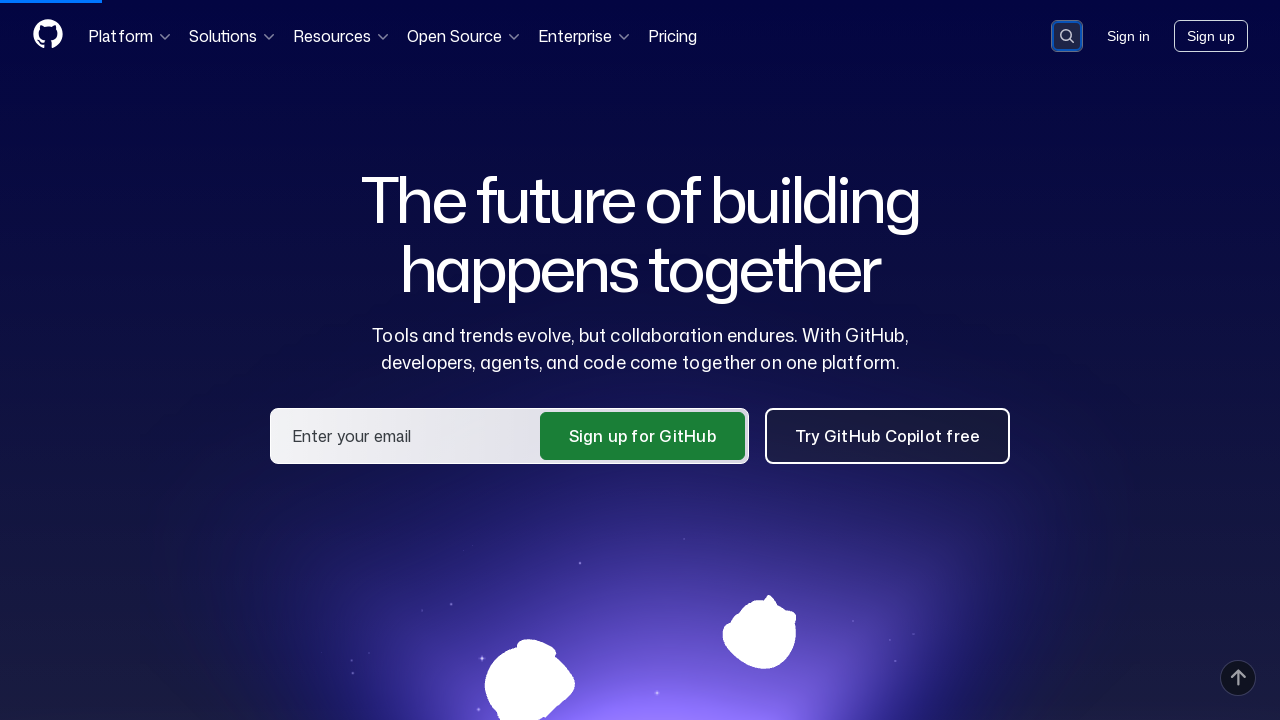

Clicked on the selenide/selenide repository link at (432, 161) on a:has-text('selenide/selenide')
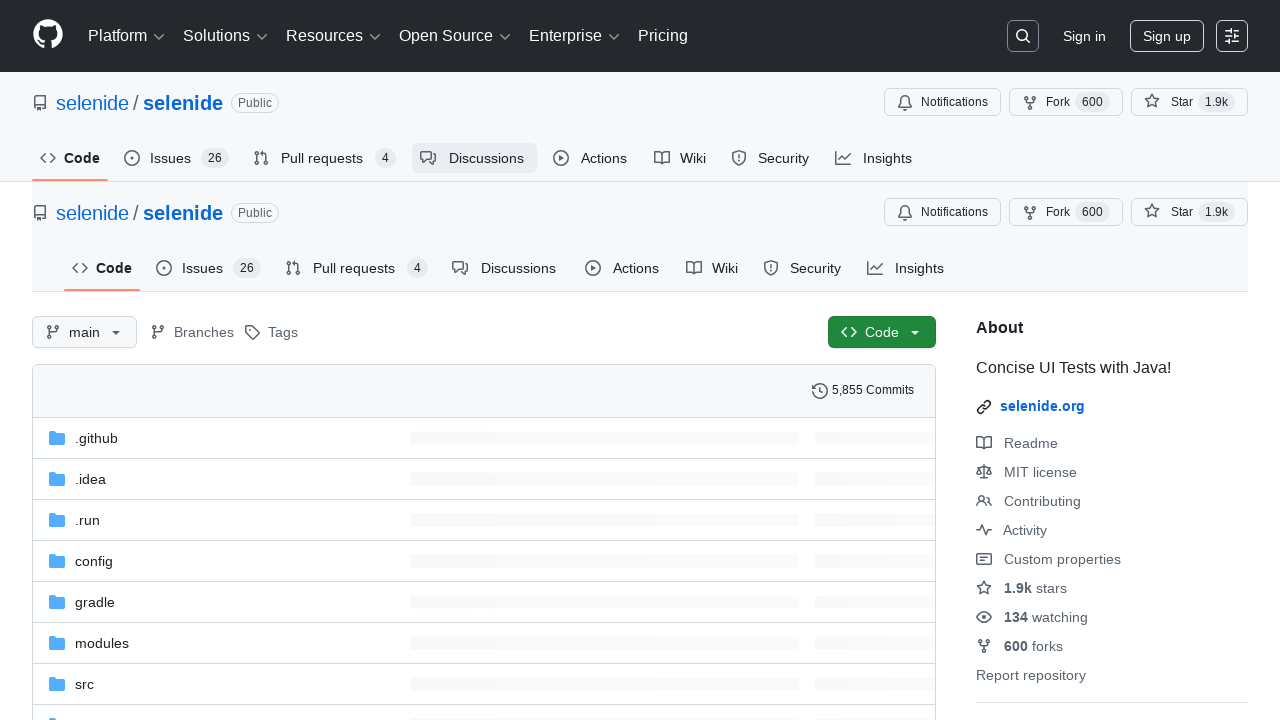

Clicked on the Issues tab at (176, 158) on #issues-tab
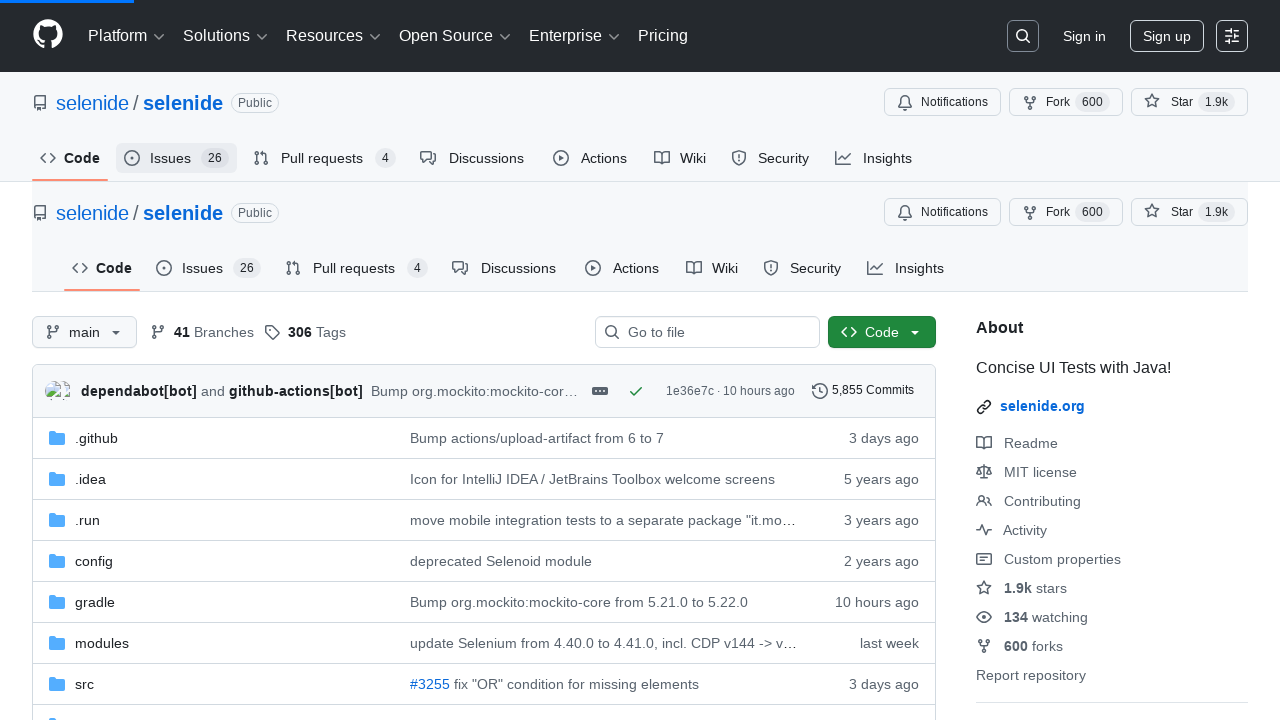

Verified that the 'Conditions for SelenideProxy' issue exists
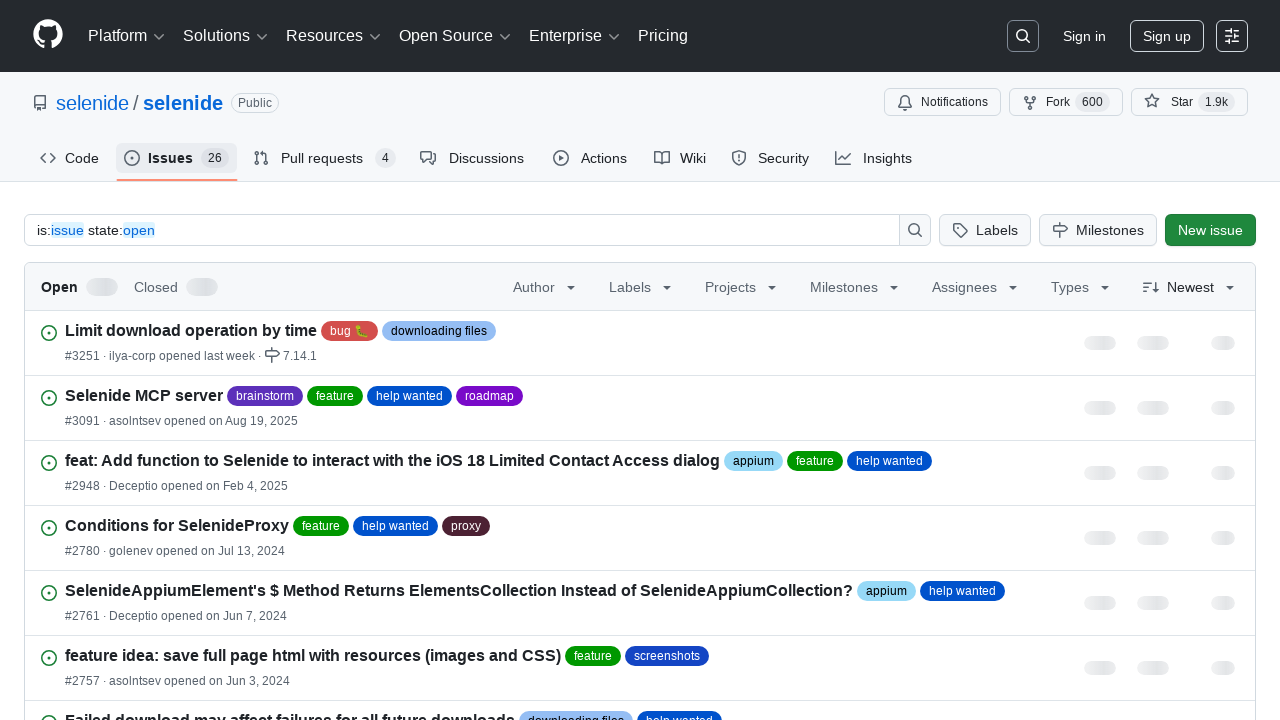

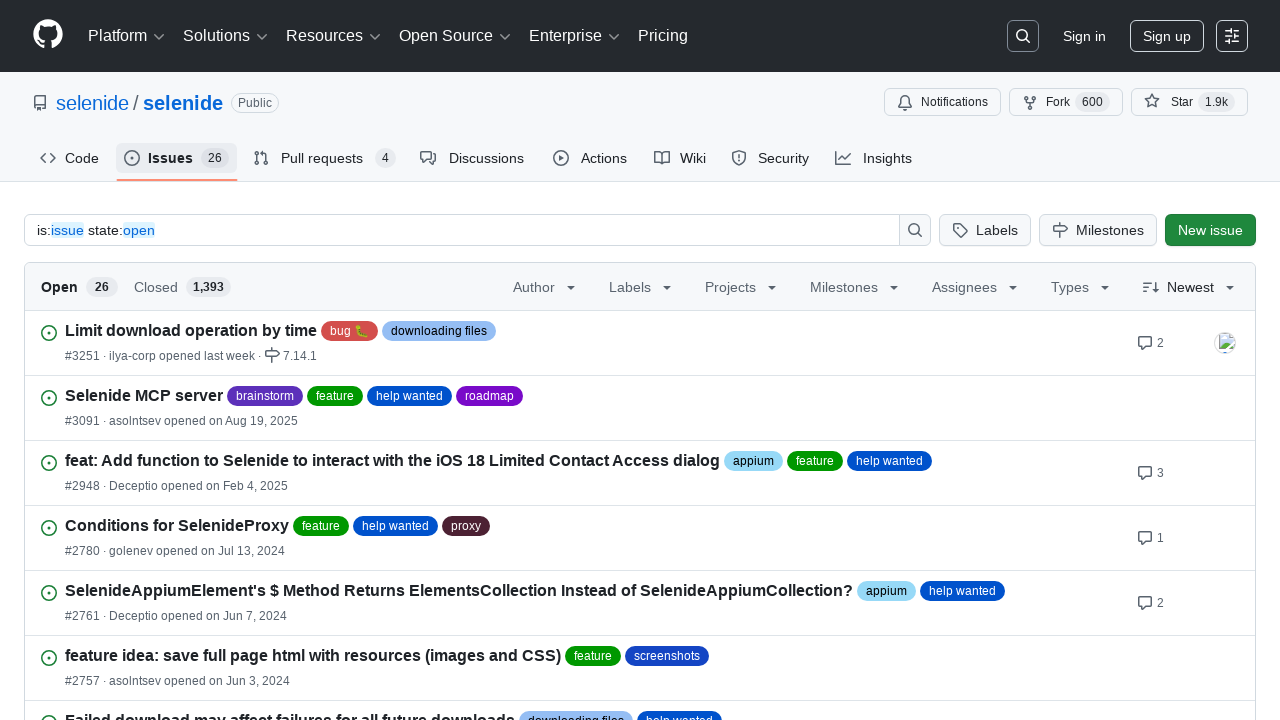